Tests sorting the Due column on table2 (which has helpful class attributes) in ascending order using semantic CSS selectors

Starting URL: http://the-internet.herokuapp.com/tables

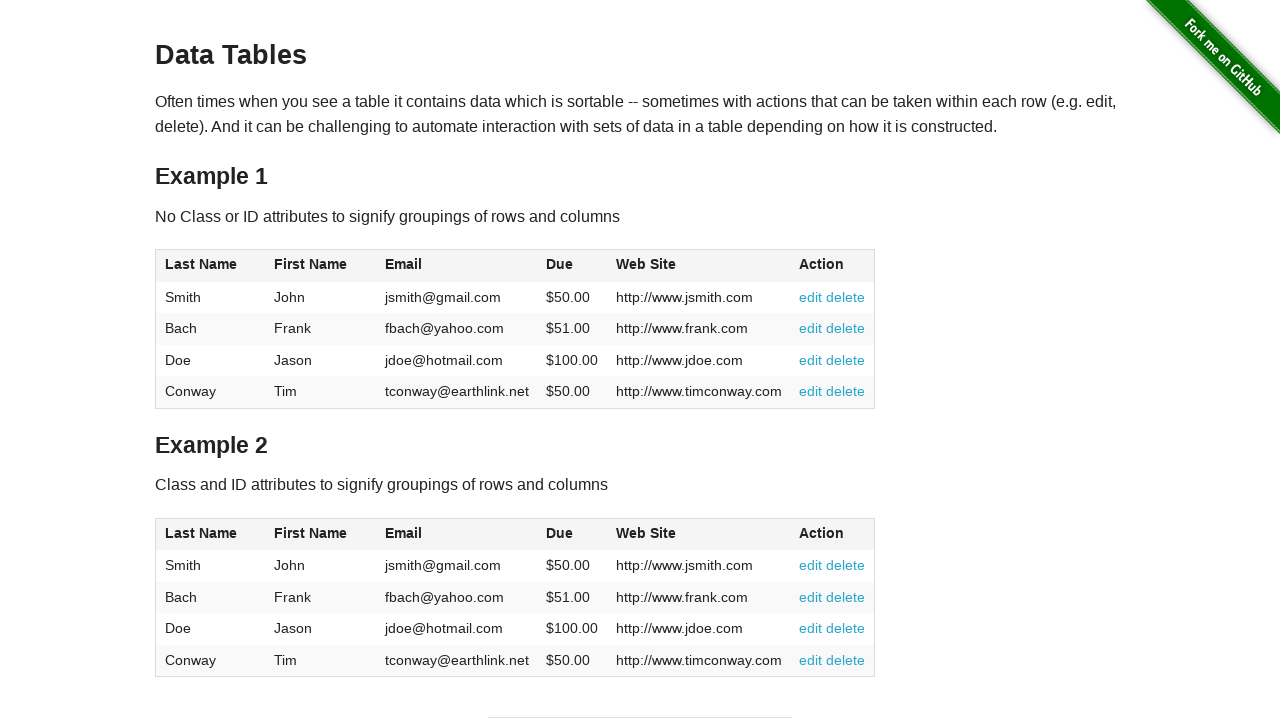

Clicked the Due column header on table2 to sort in ascending order at (560, 533) on #table2 thead .dues
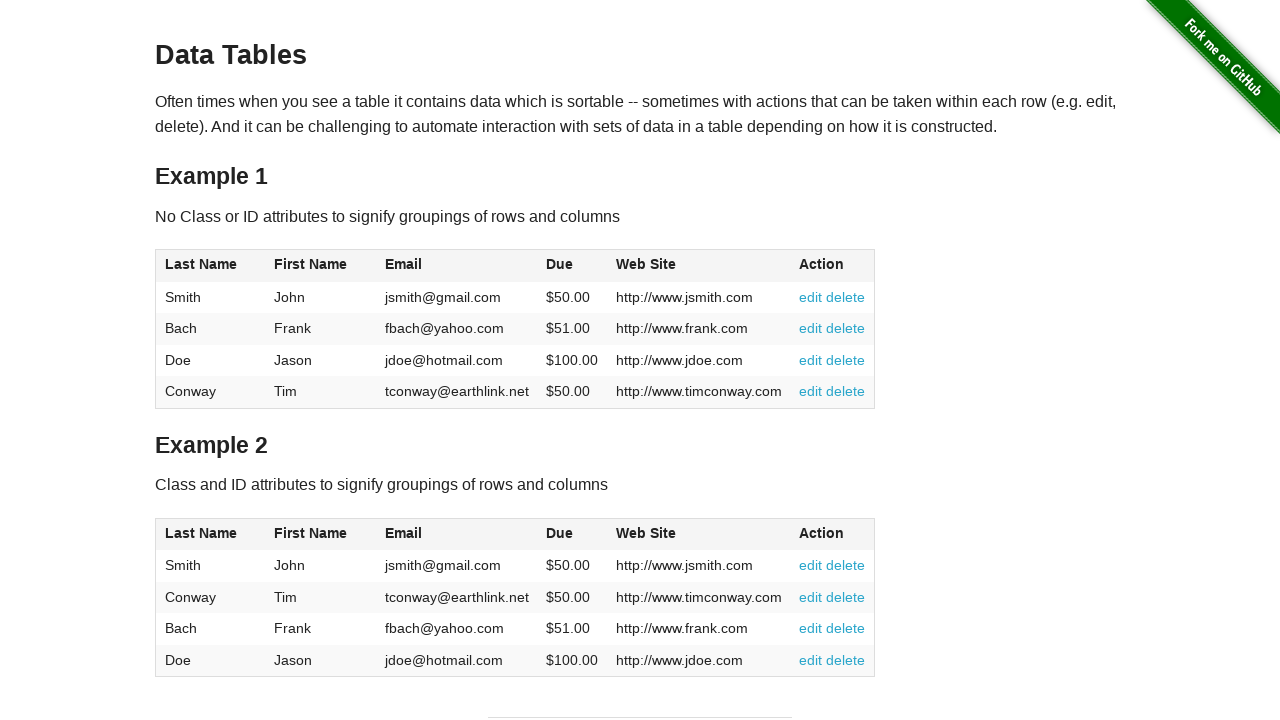

Table sorted and Due column cells in table2 body are visible
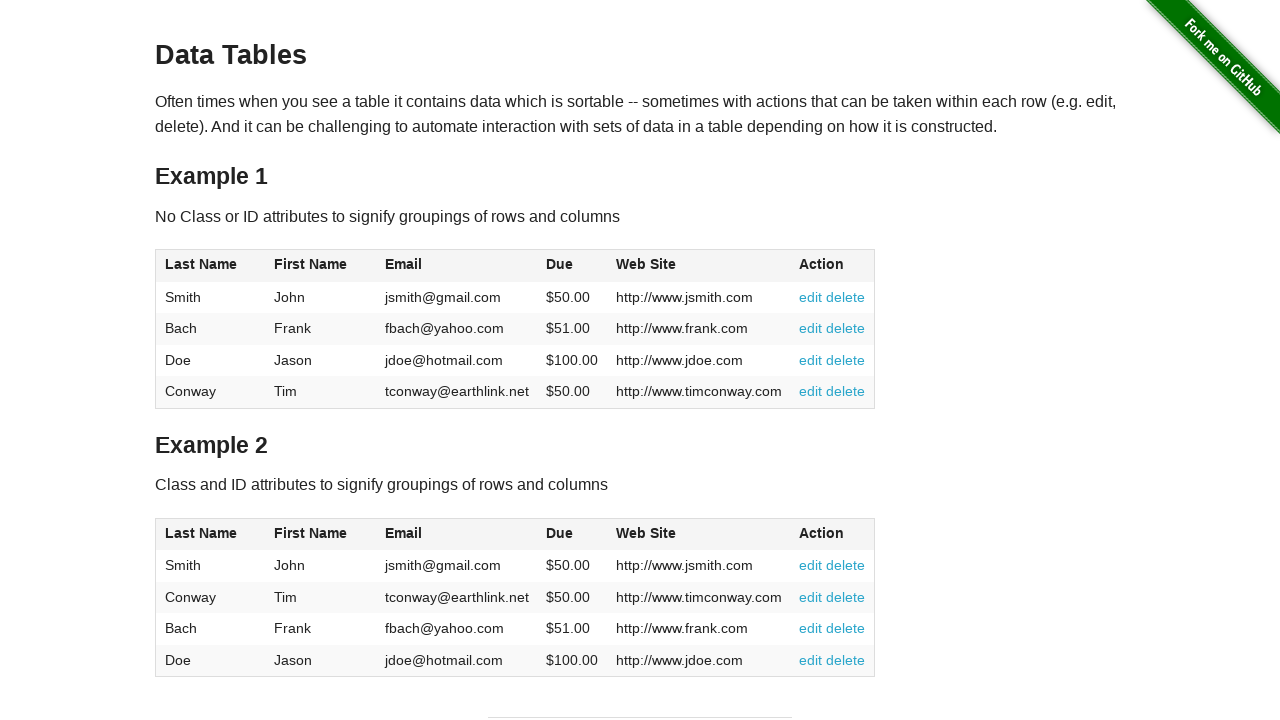

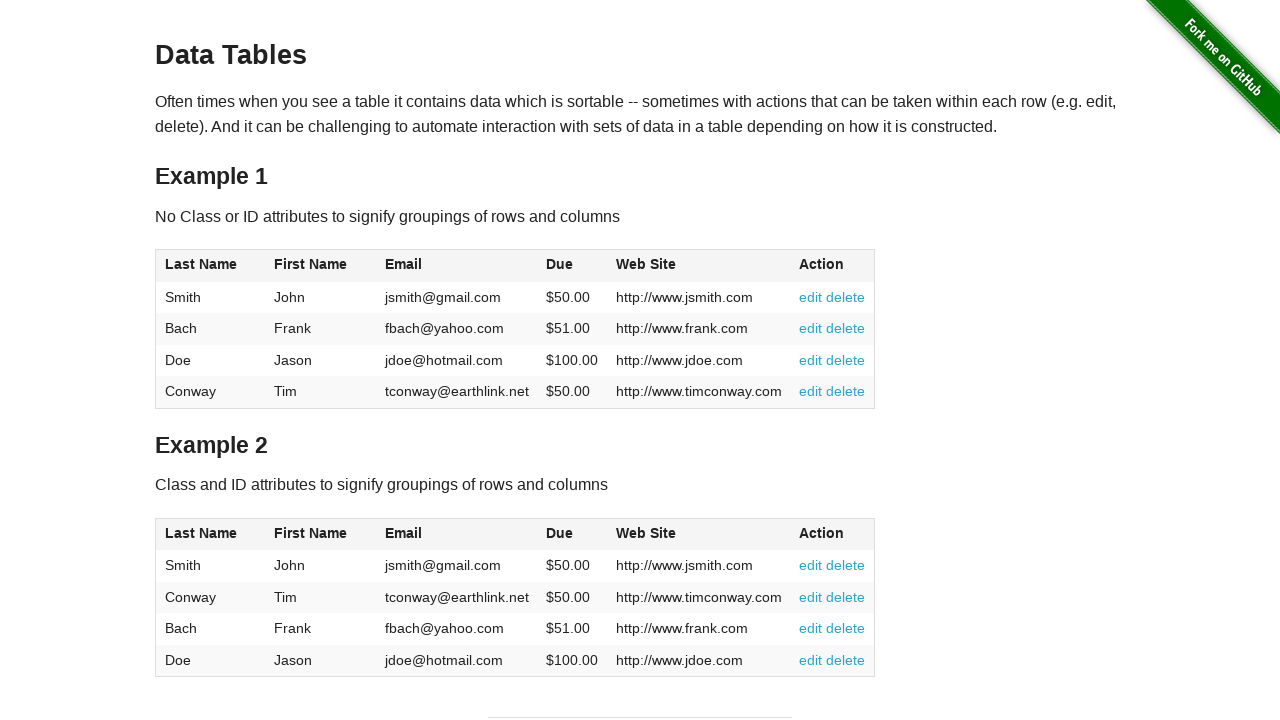